Navigates to jQuery UI page and tests clicking on the Draggable link and then the logo using Actions class

Starting URL: https://jqueryui.com/droppable/

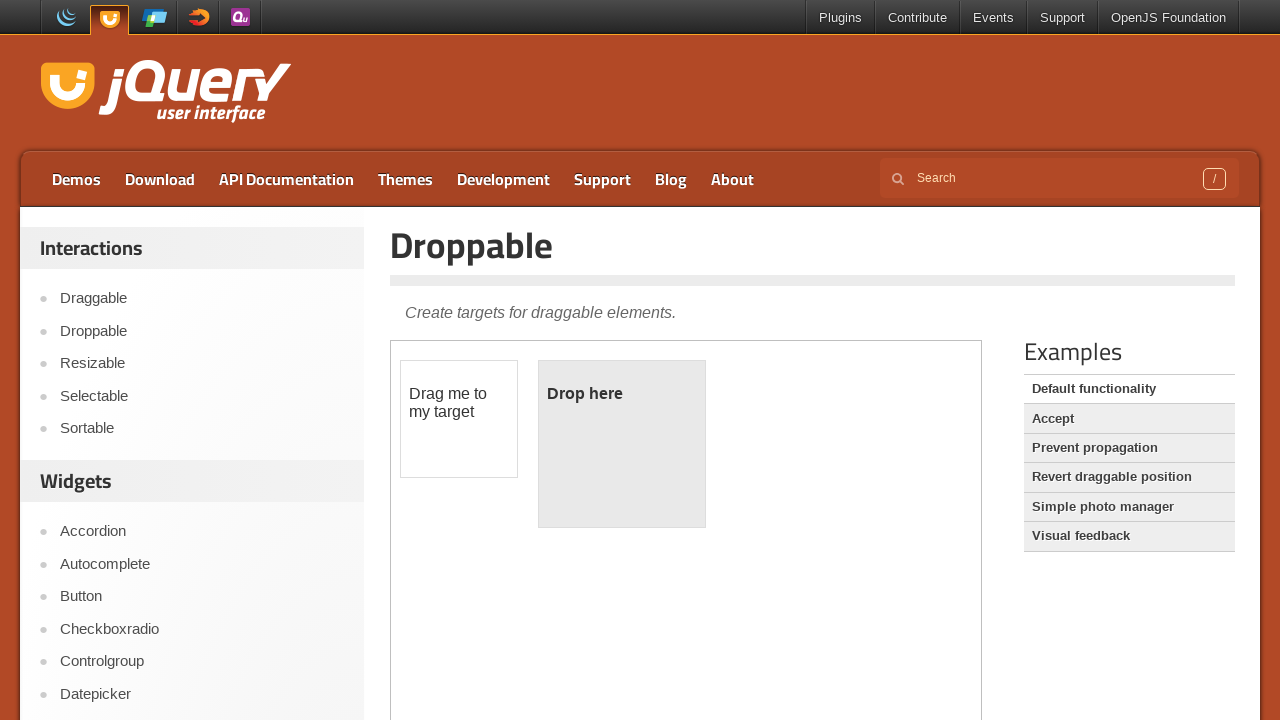

Clicked on the Draggable link at (1129, 477) on a:text('Draggable')
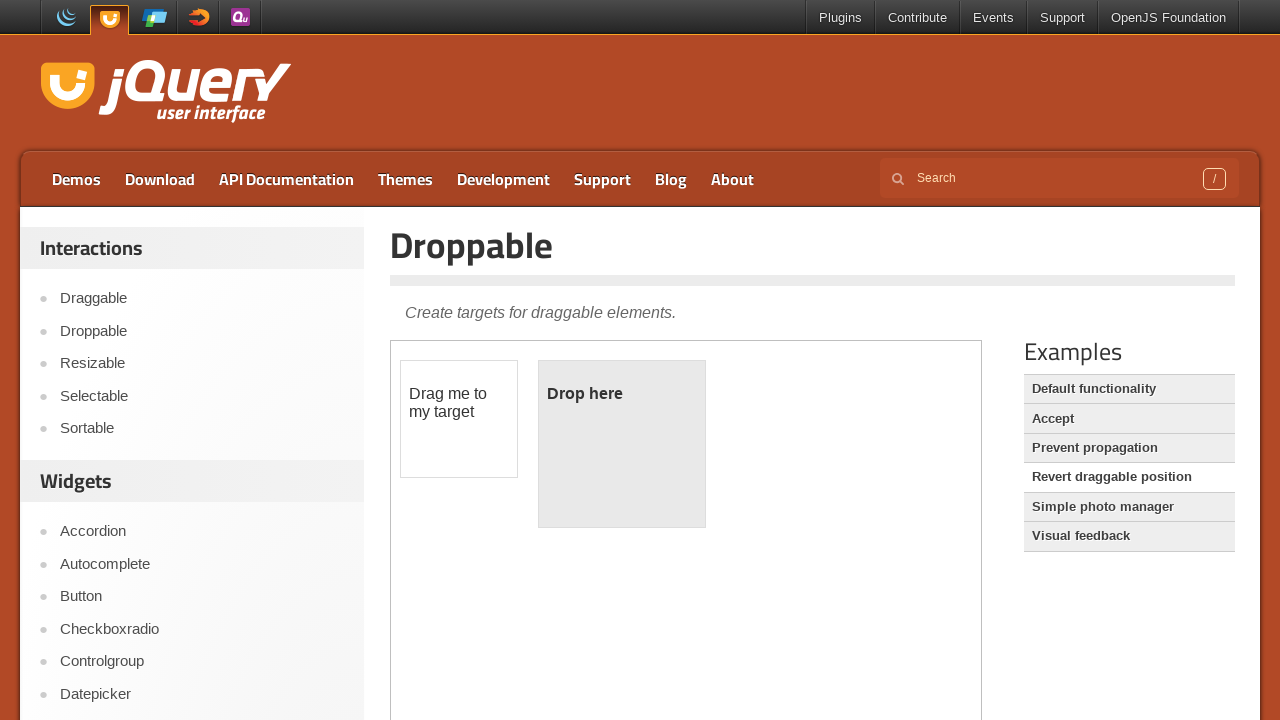

Waited 1 second for navigation to complete
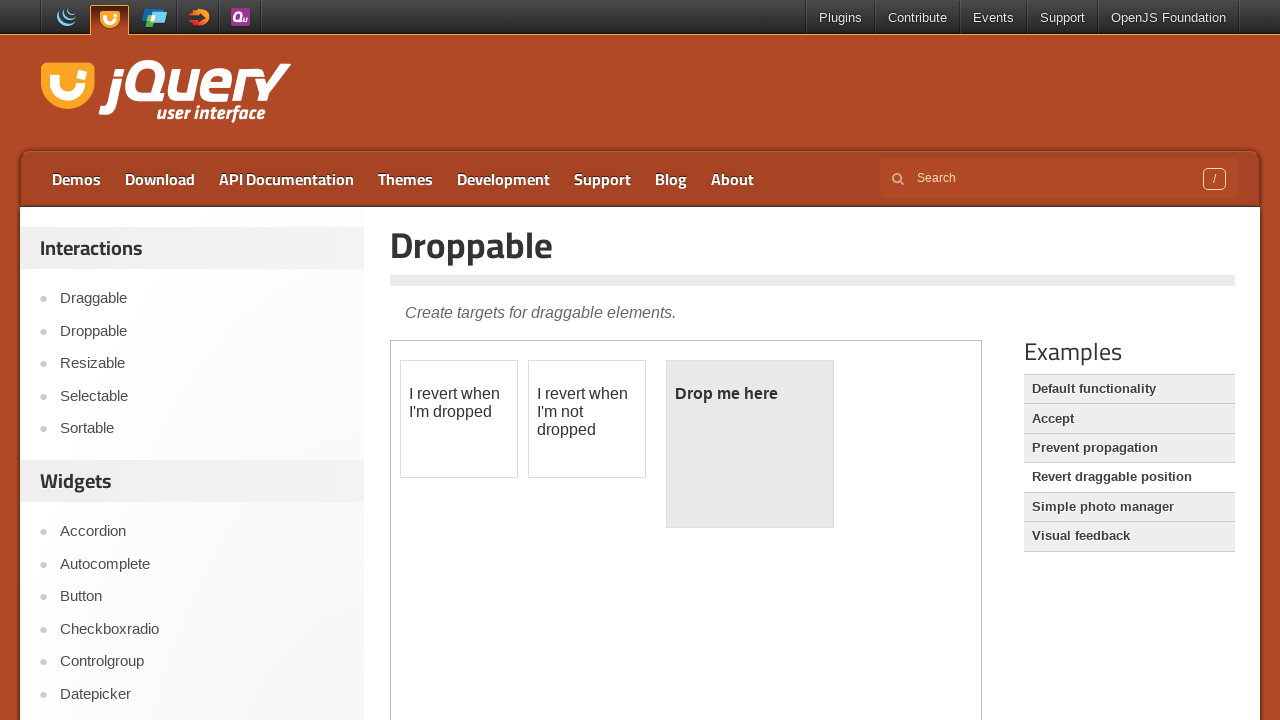

Clicked on the jQuery UI logo at (162, 93) on h2.logo
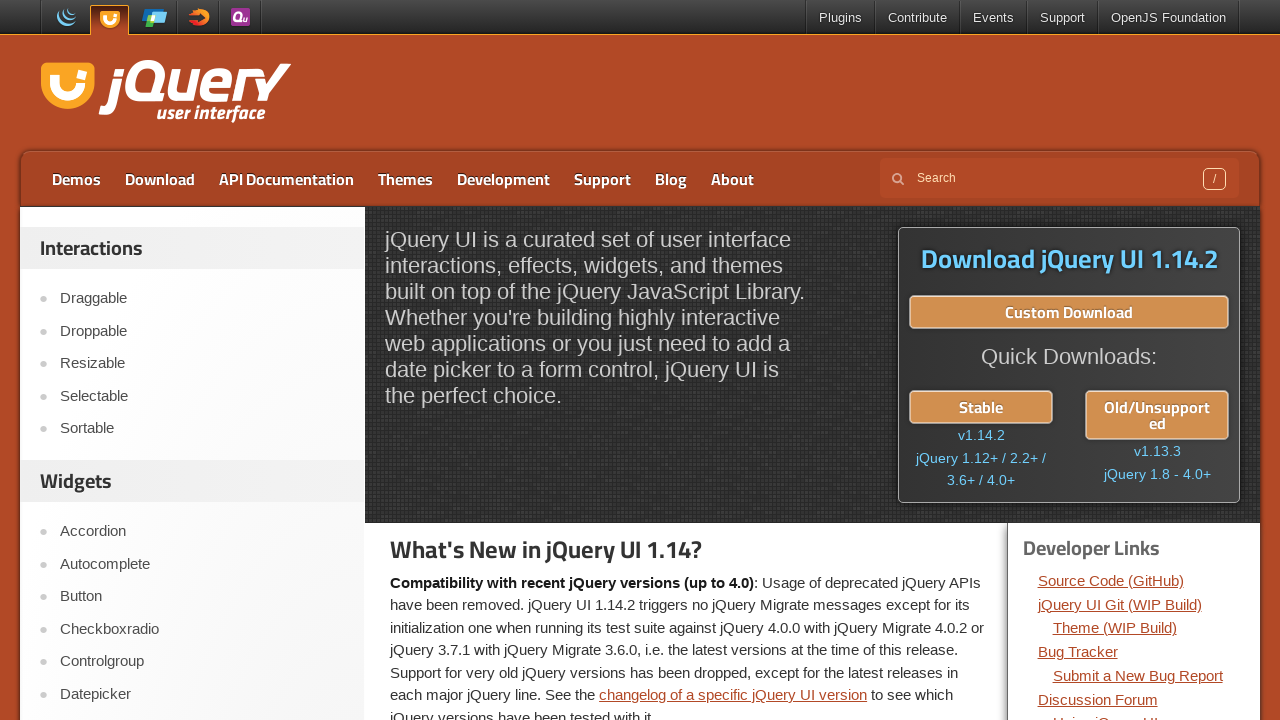

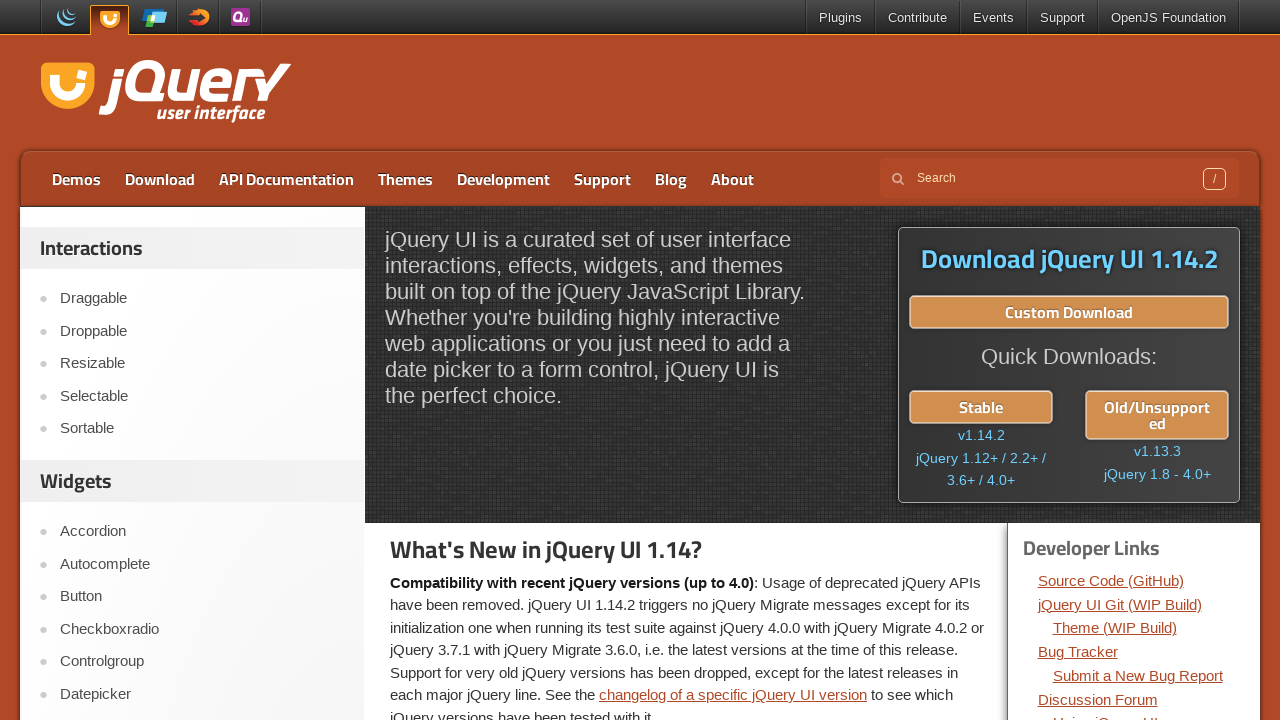